Tests resource blocking by preventing CSS and JPG files from loading on a demo page

Starting URL: https://www.diemol.com/selenium-4-demo/relative-locators-demo.html

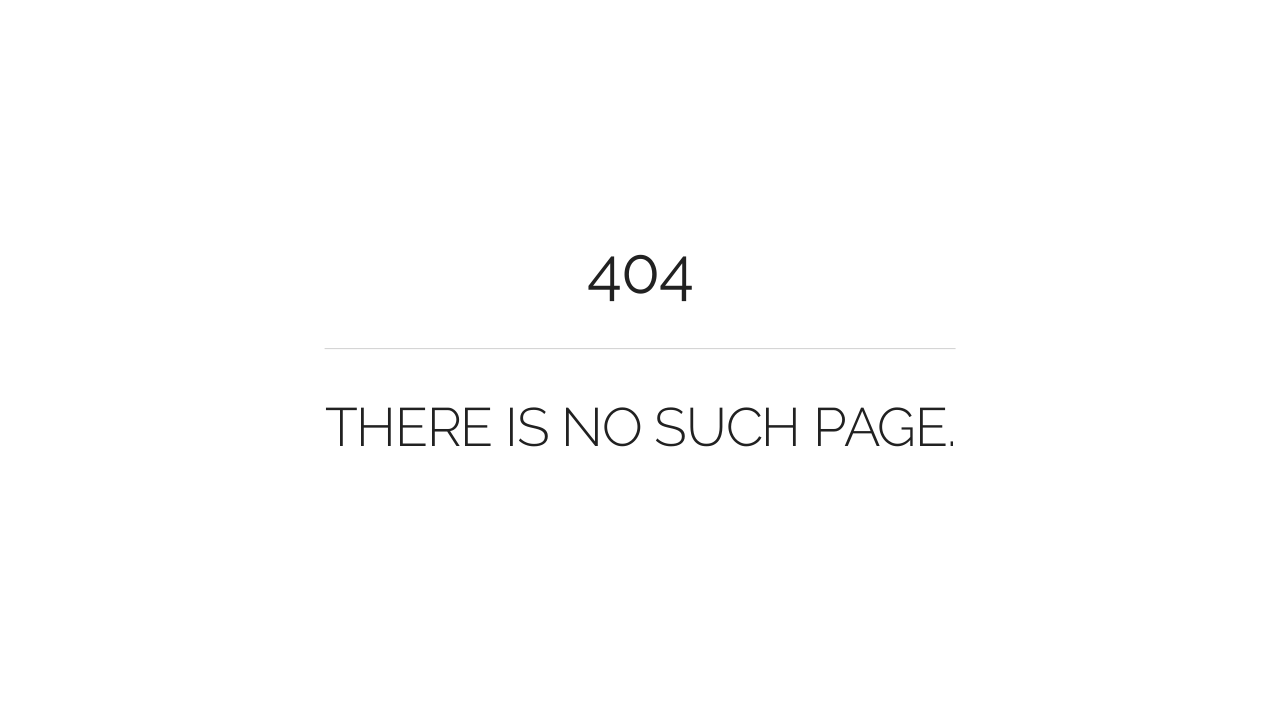

Set up route handler to block all CSS files
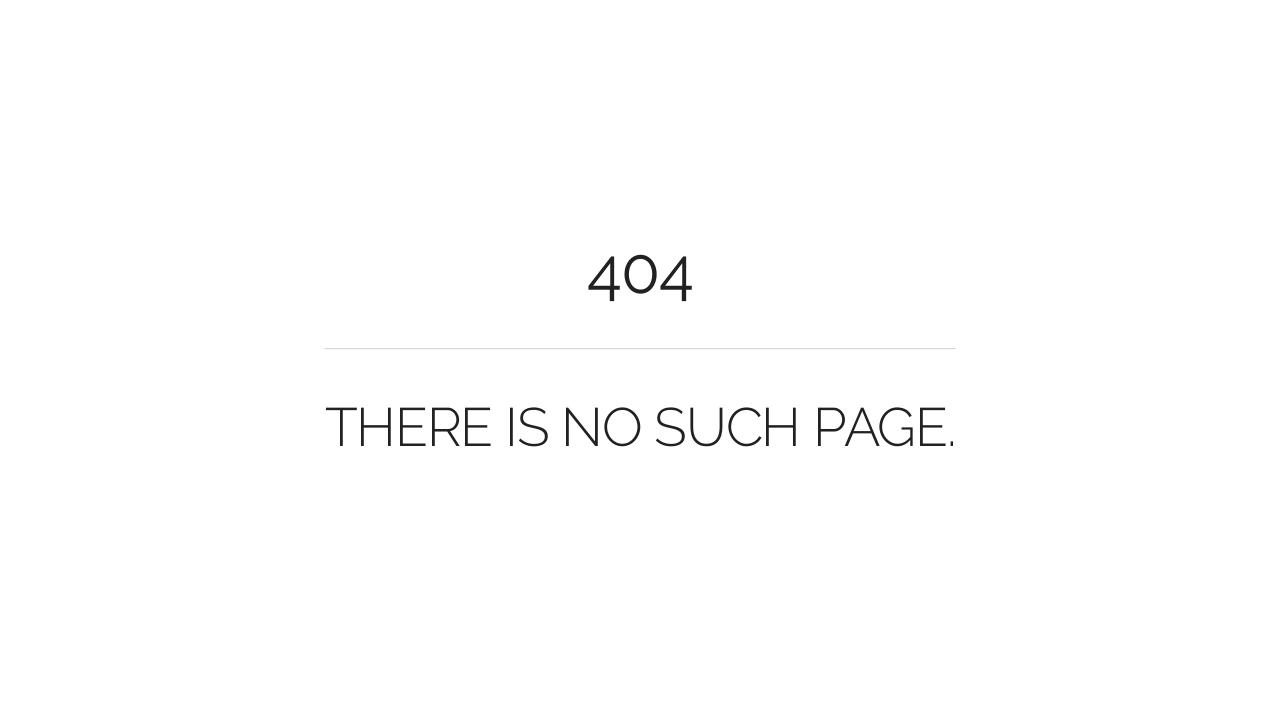

Set up route handler to block all JPG files
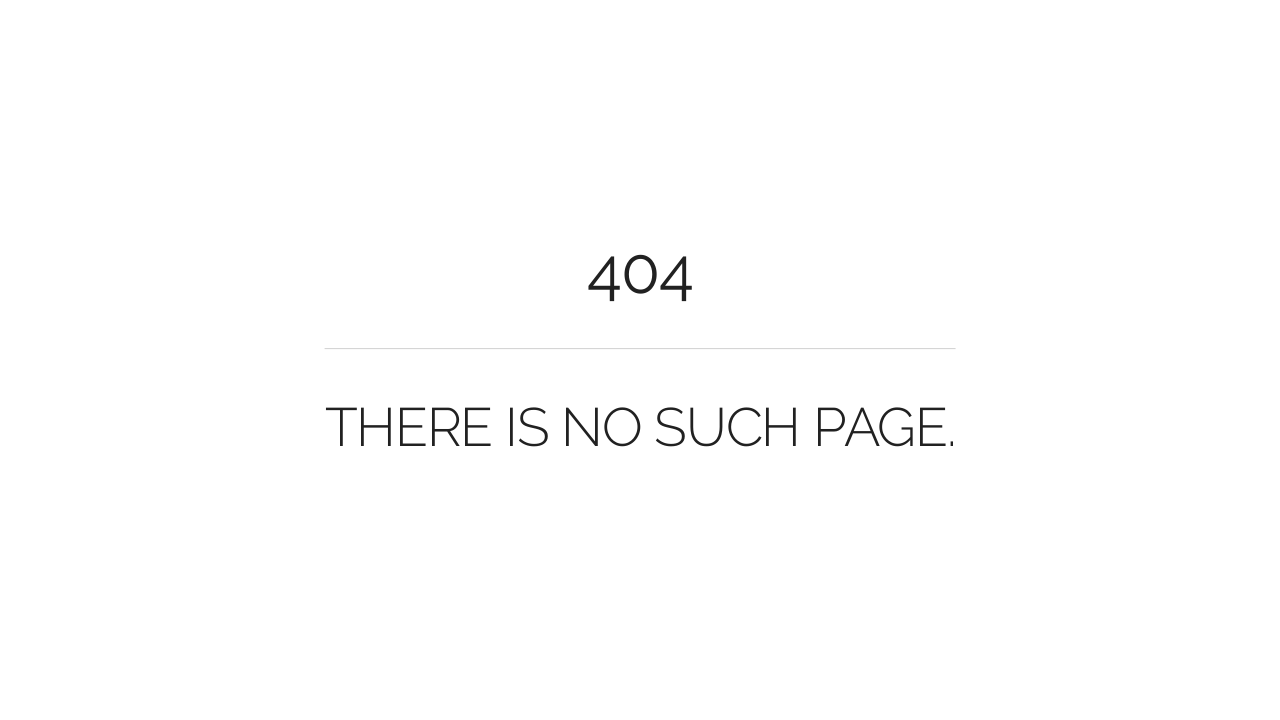

Reloaded page with resource blocking active
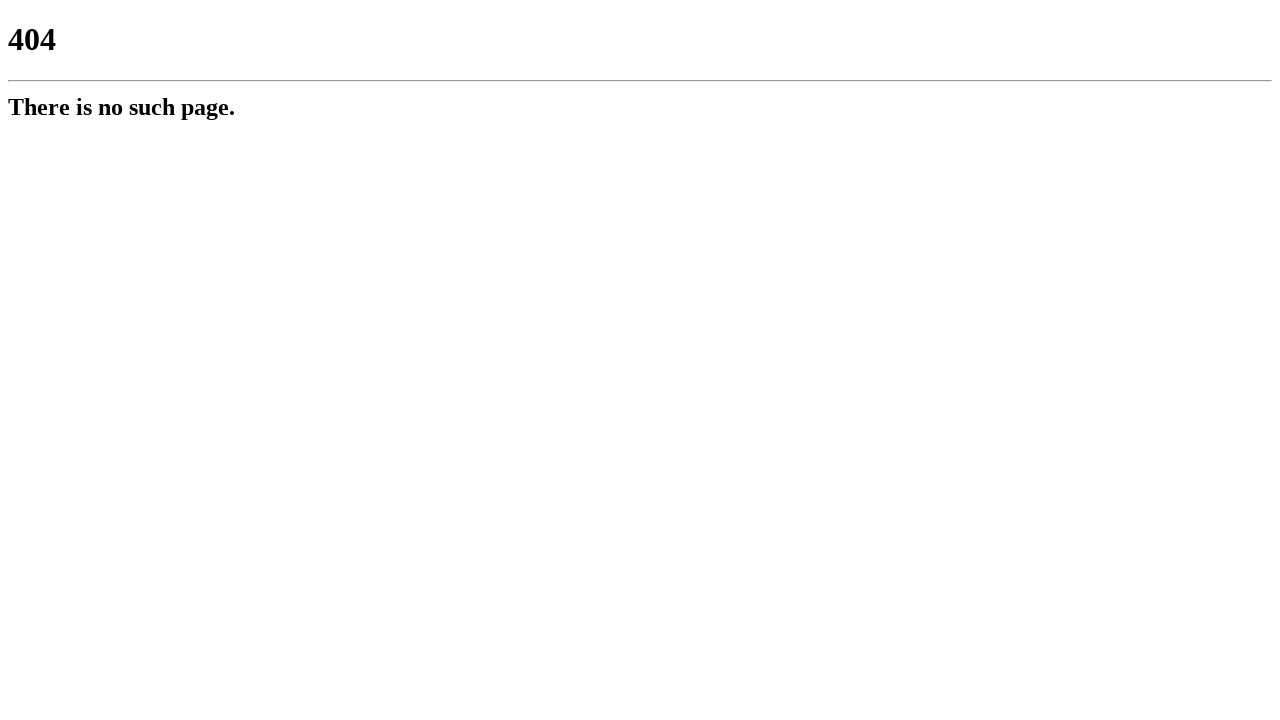

Page finished loading without CSS and JPG resources
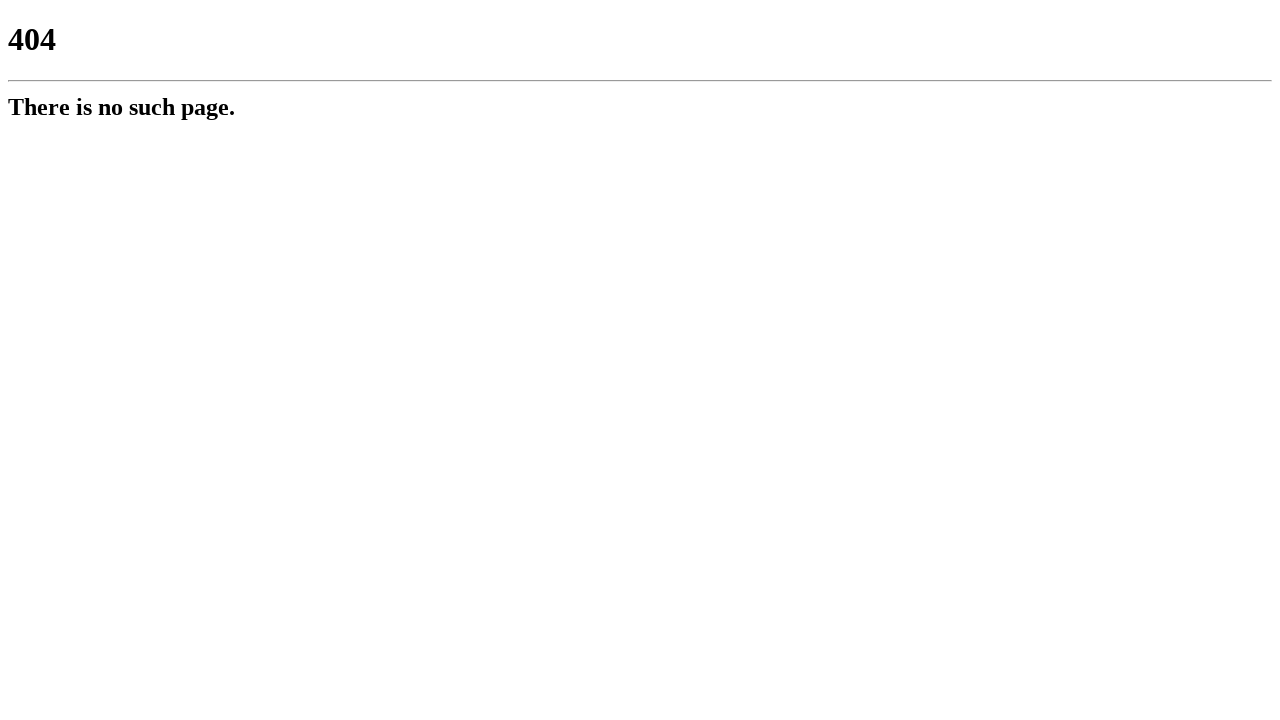

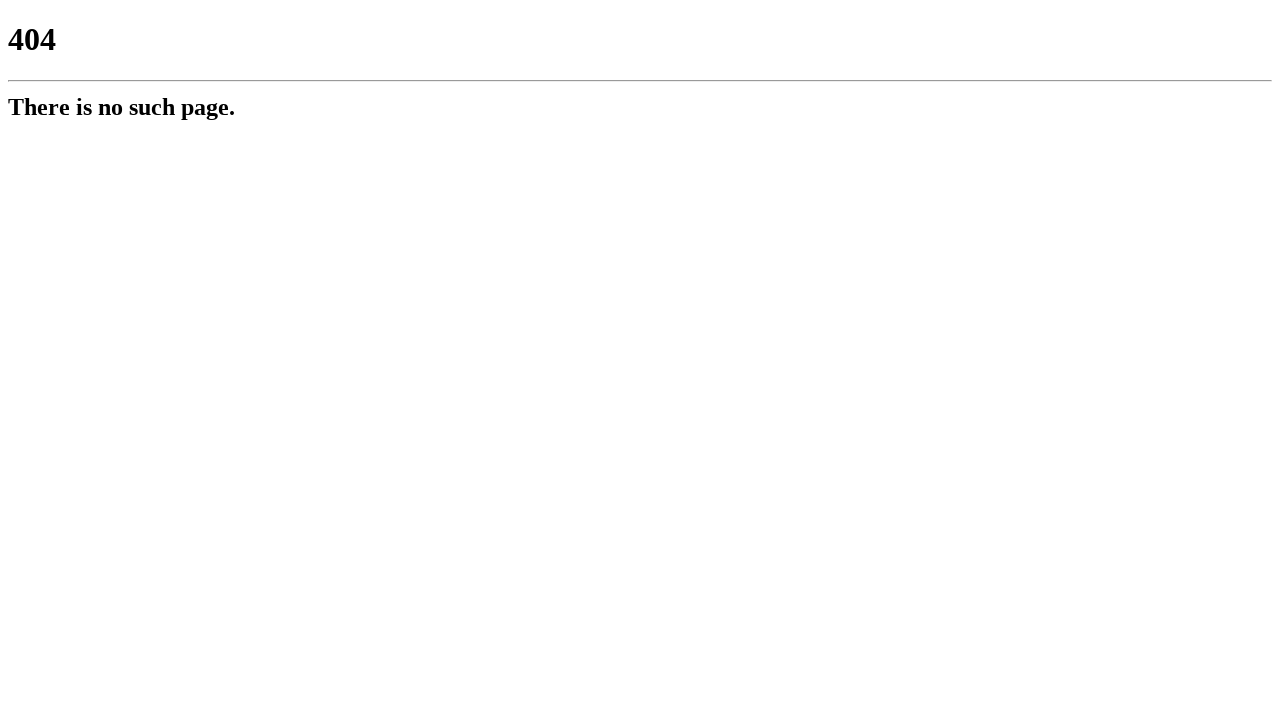